Tests confirm alert functionality by clicking on the confirm alert button and accepting the alert dialog

Starting URL: https://demo.automationtesting.in/Alerts.html

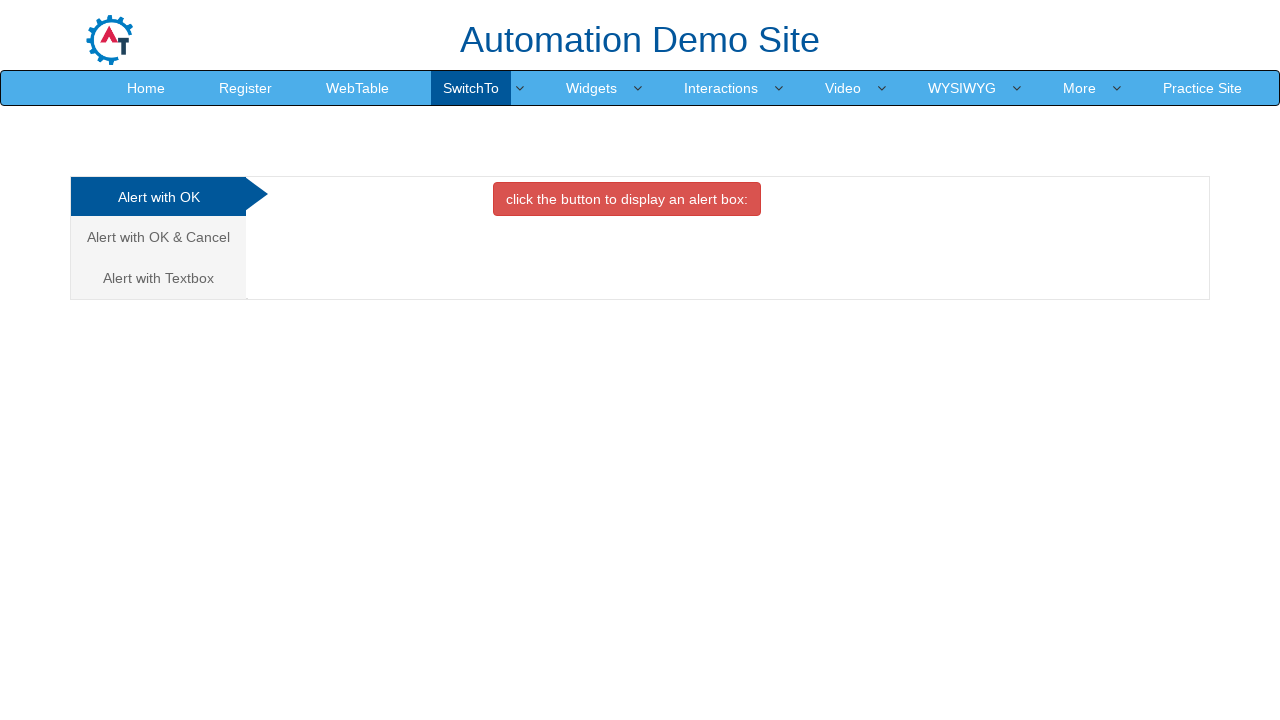

Clicked on the 'Alert with OK & Cancel' tab at (158, 237) on xpath=//a[text()='Alert with OK & Cancel ']
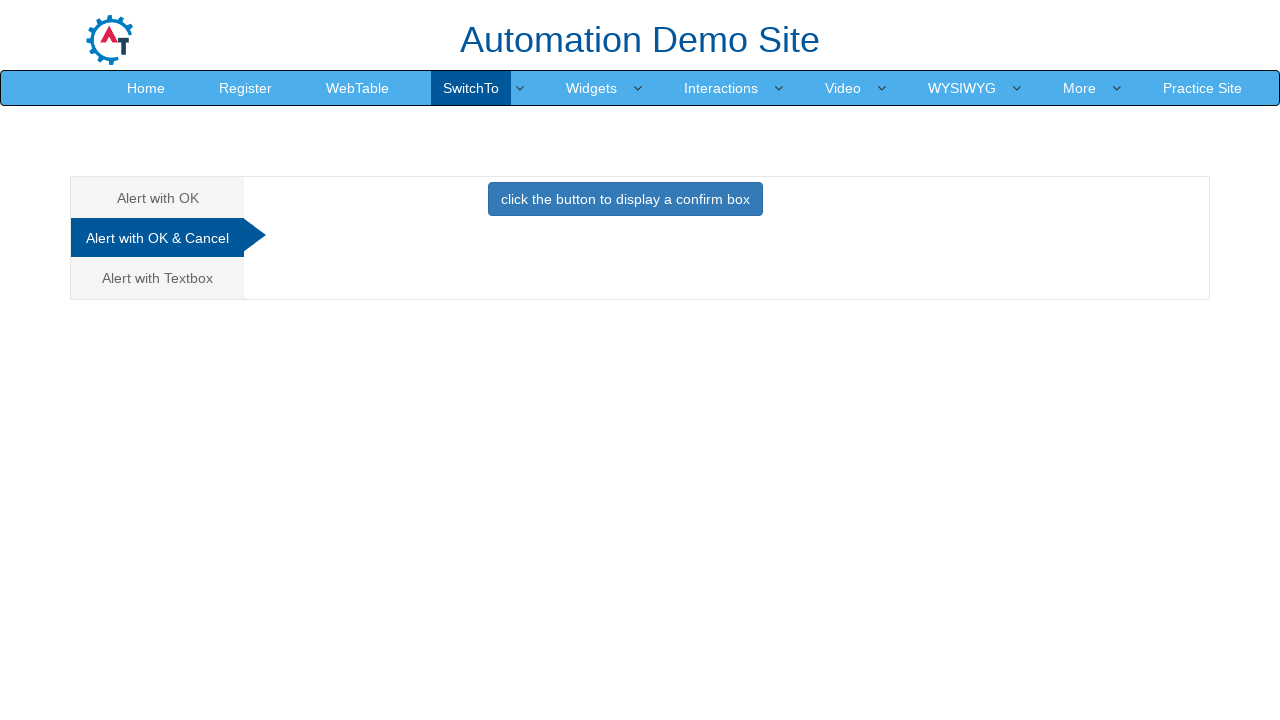

Clicked the confirm alert button at (625, 199) on xpath=//button[@onclick='confirmbox()']
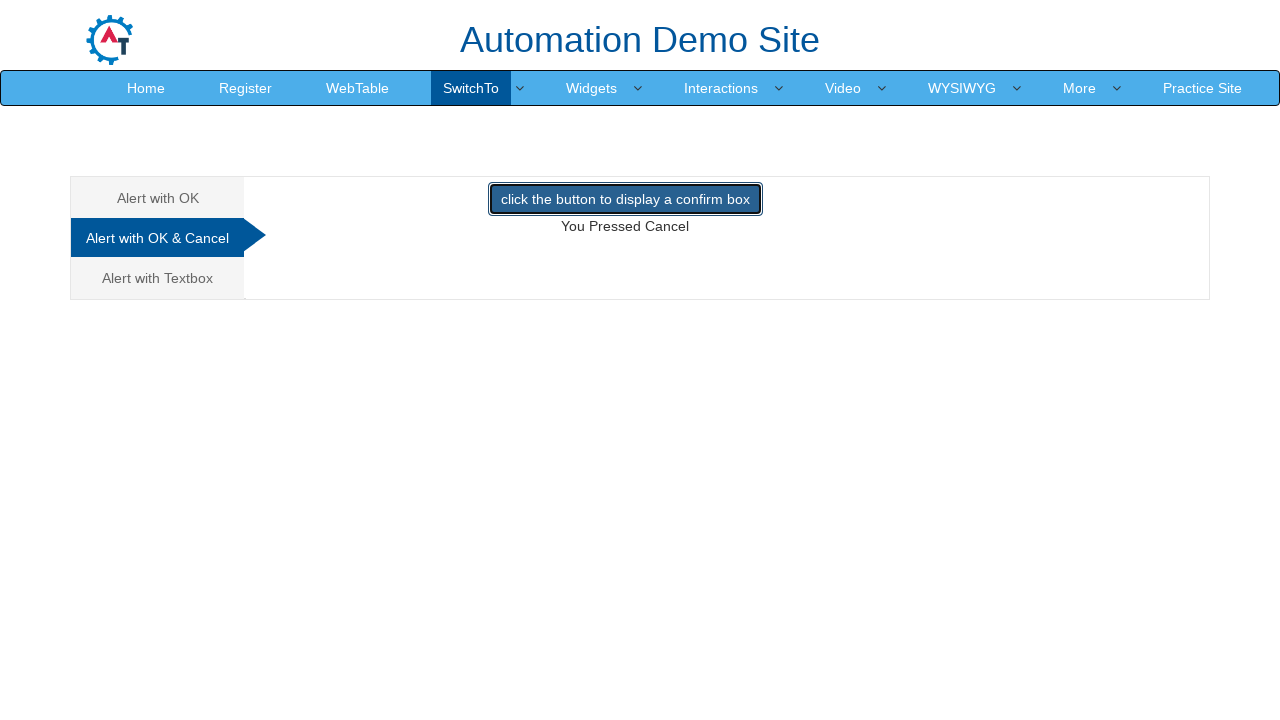

Set up dialog handler to accept alerts
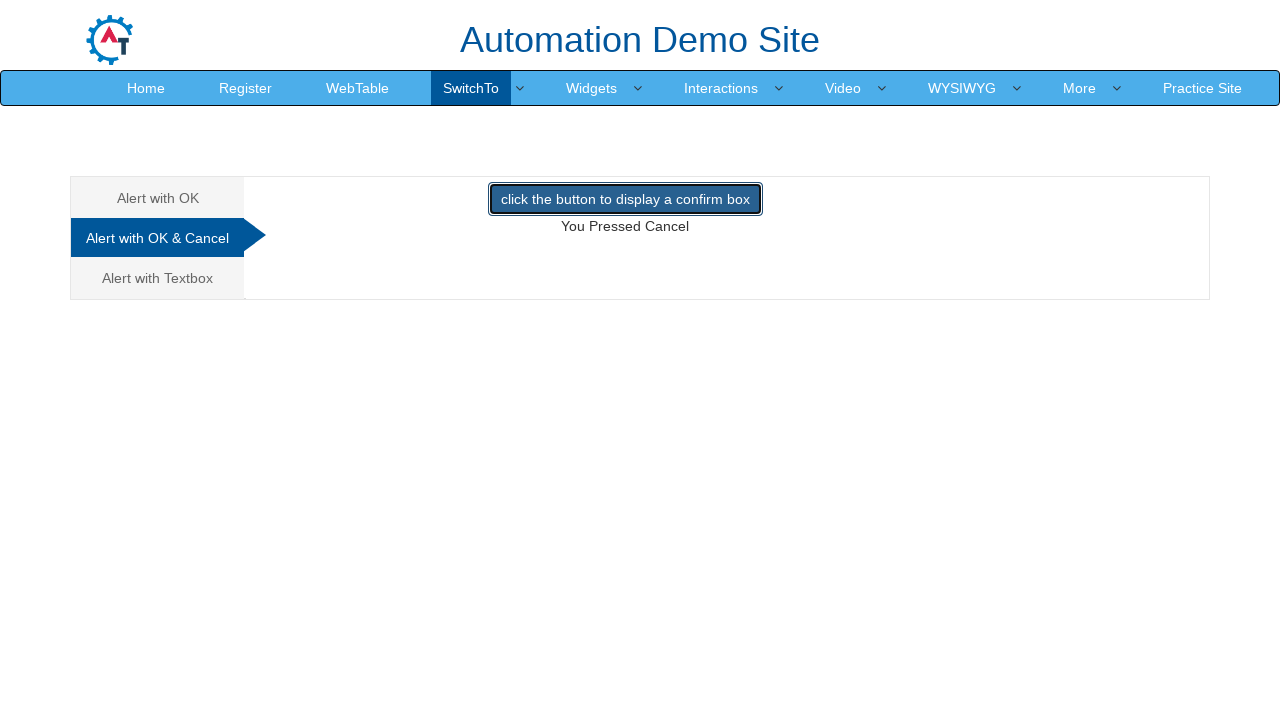

Clicked the confirm alert button again to trigger dialog with handler active at (625, 199) on xpath=//button[@onclick='confirmbox()']
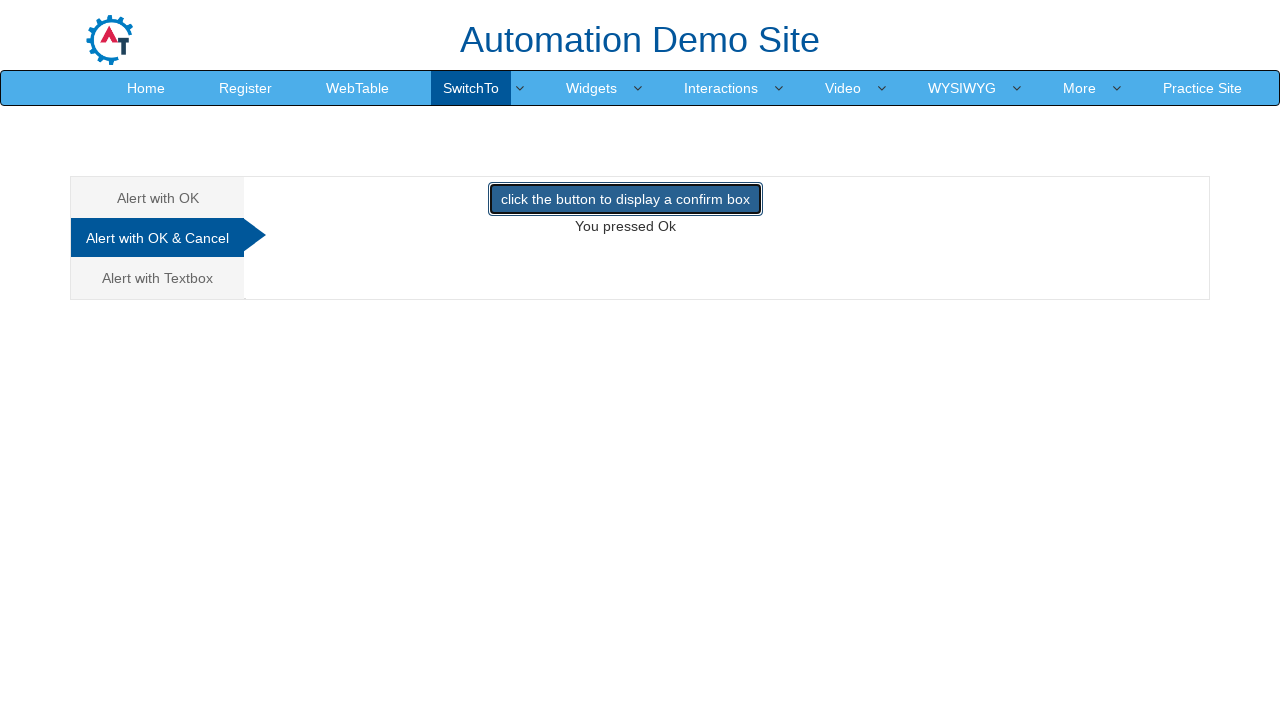

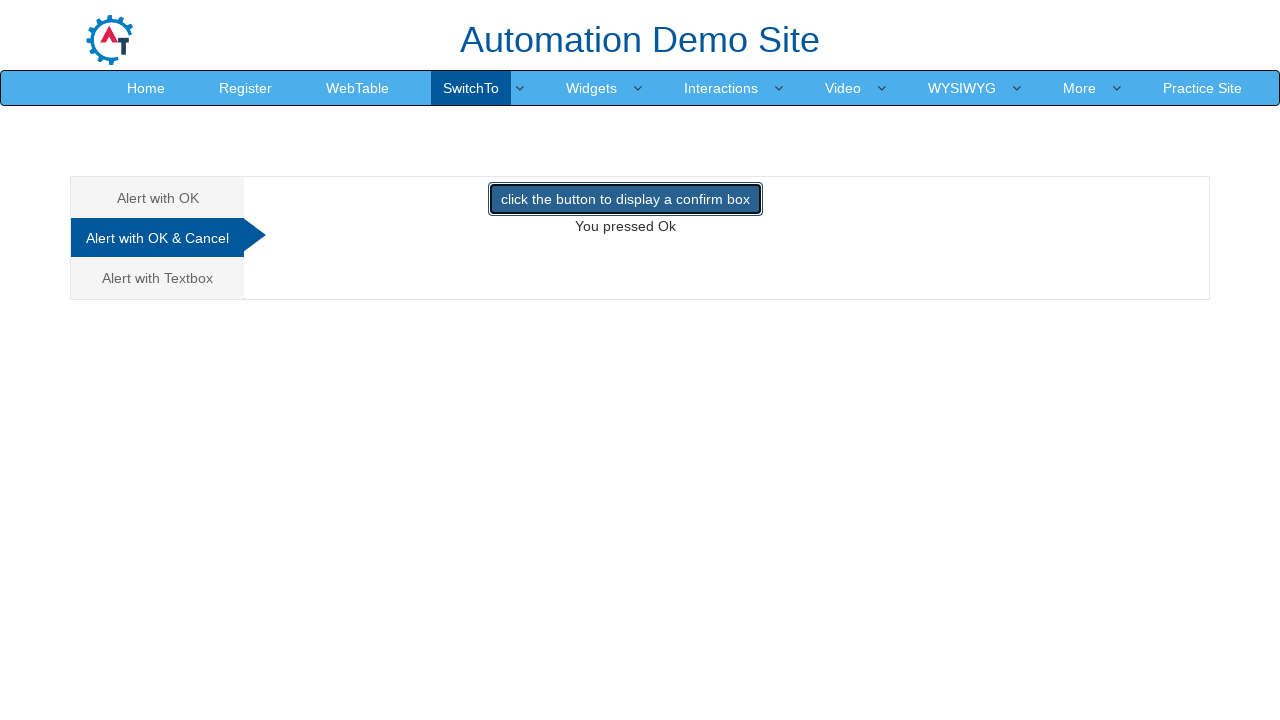